Tests navigation menu functionality on Talan Academy website by clicking the 5th menu item and verifying a modal dialog appears

Starting URL: https://www.talan-academy.com/

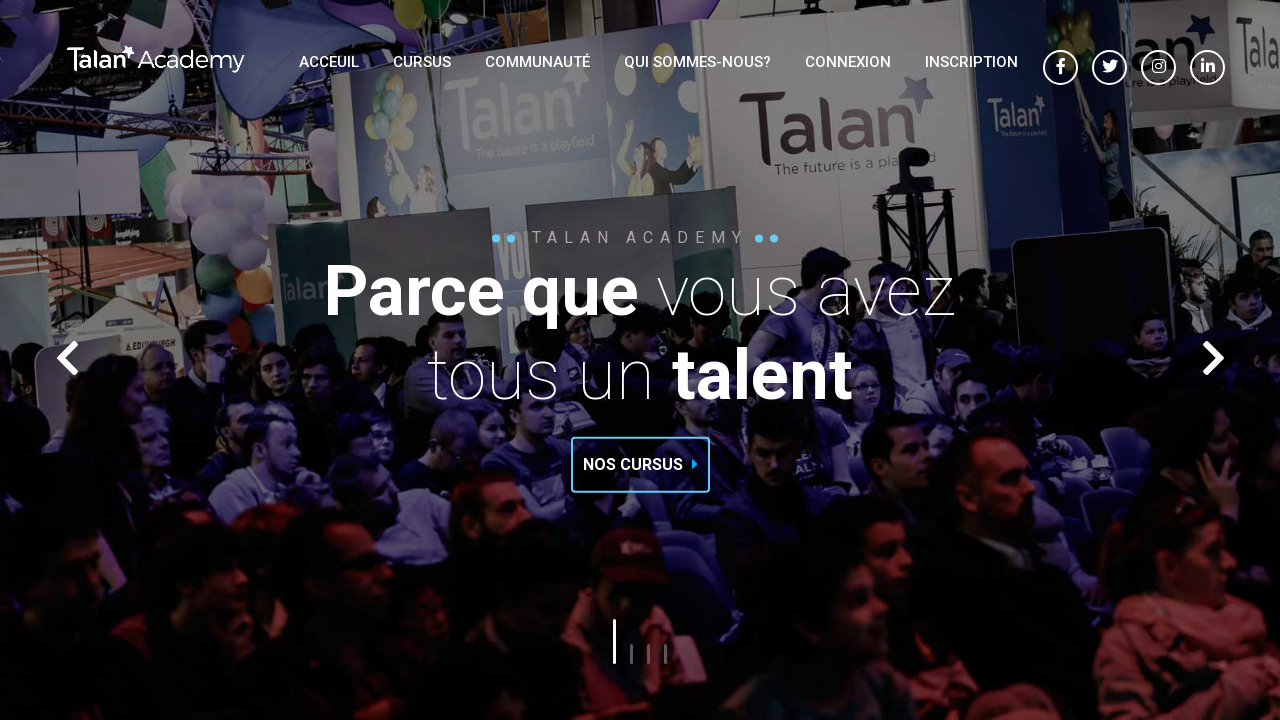

Clicked the 5th menu item in the navigation at (848, 62) on xpath=//*[@id='main-menu']/div/div/div/nav/div/ul/li[5]/a
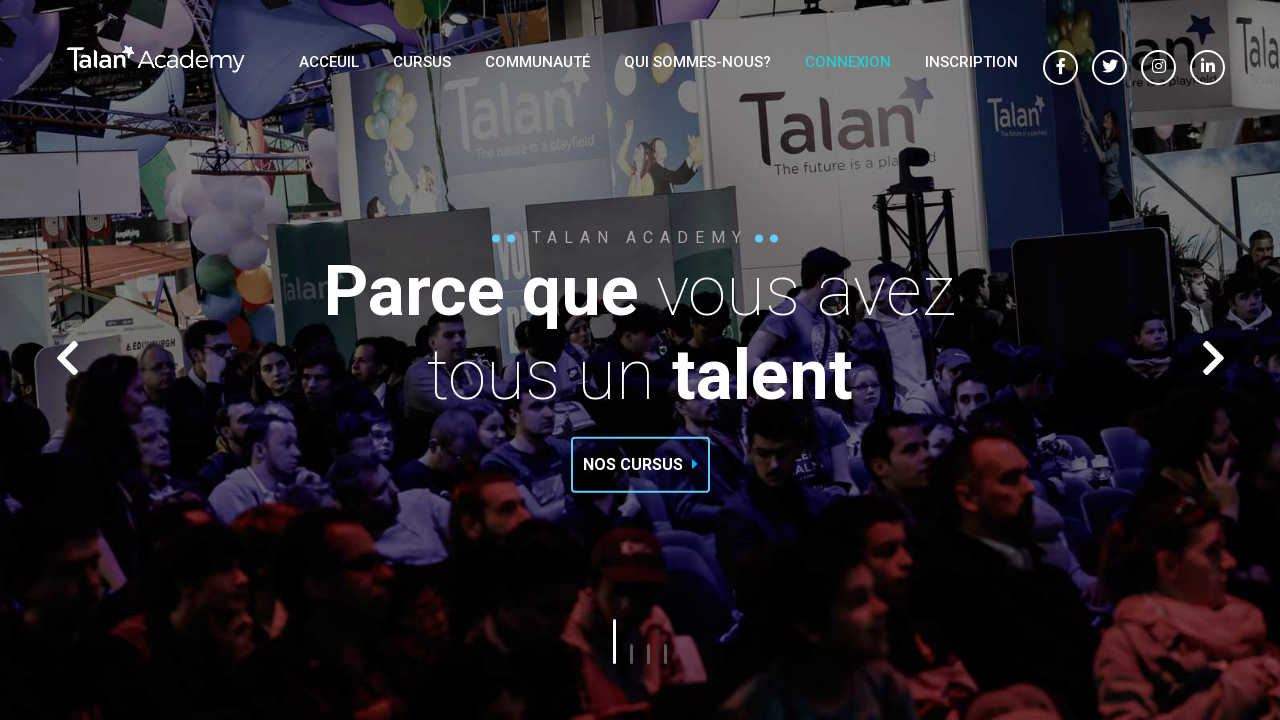

Modal dialog appeared and became visible
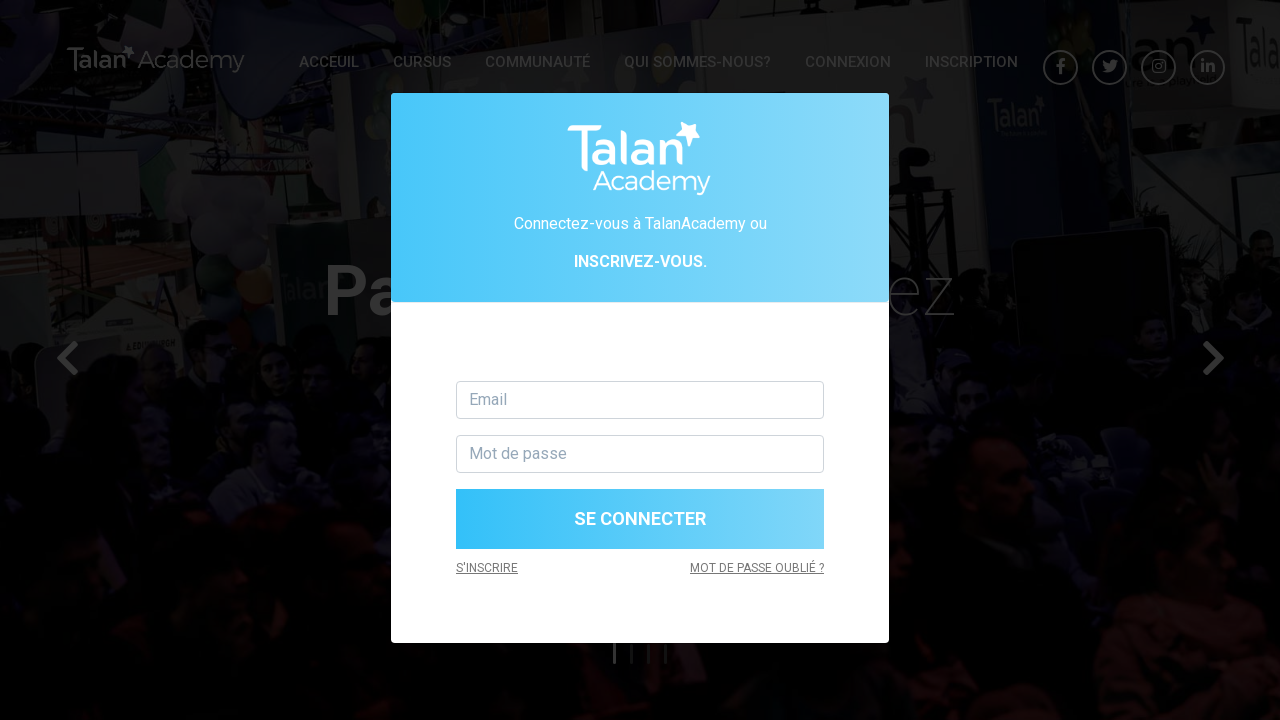

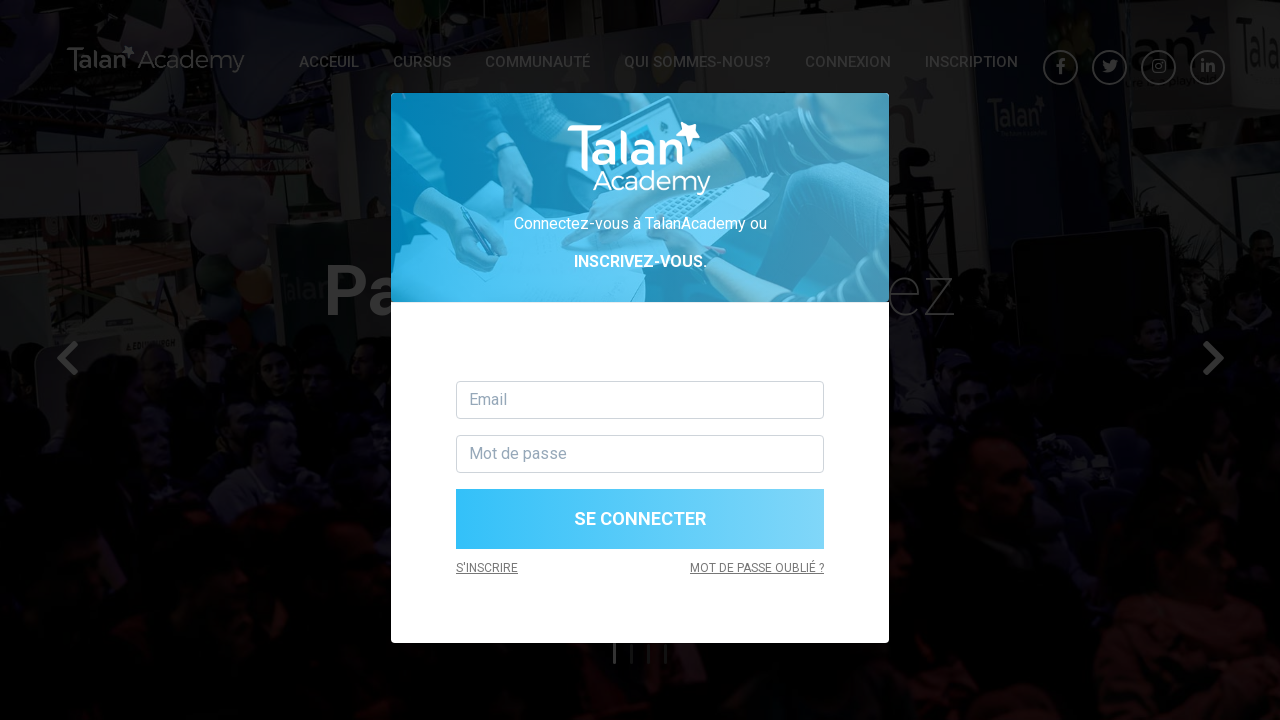